Tests drag and drop functionality by dragging an image element to a box

Starting URL: https://formy-project.herokuapp.com/dragdrop

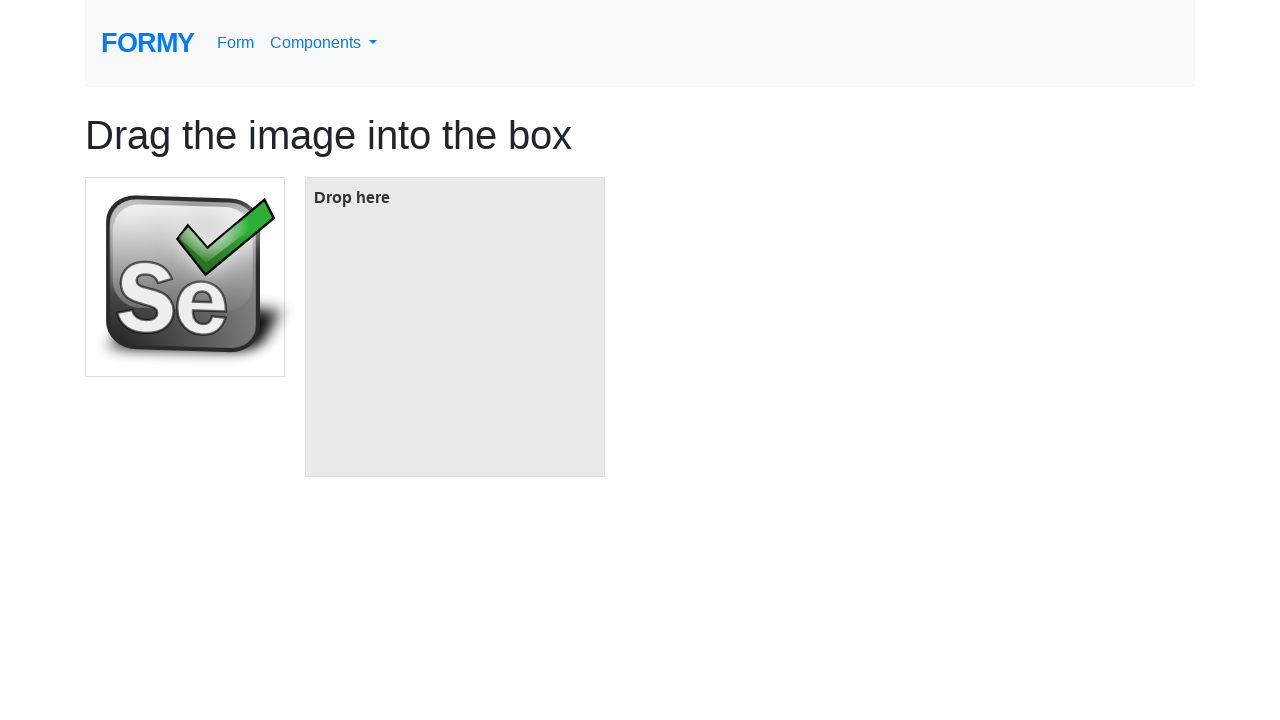

Dragged image element and dropped it into the box at (455, 327)
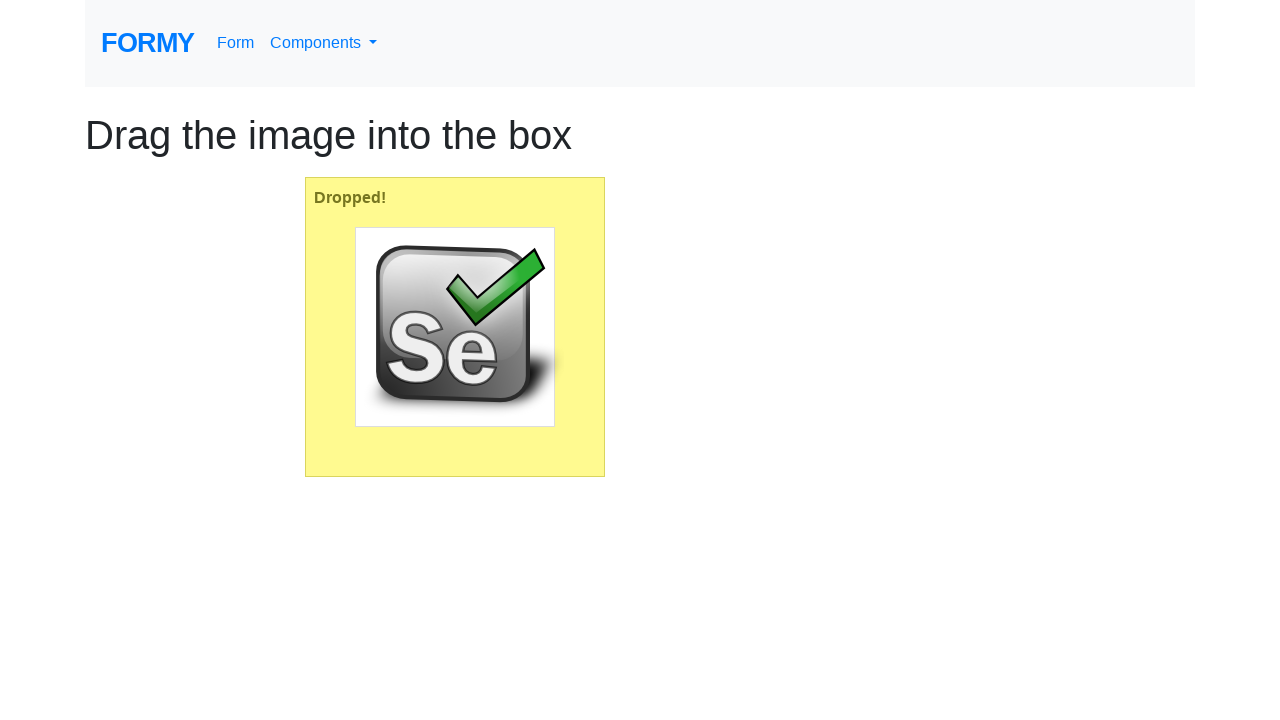

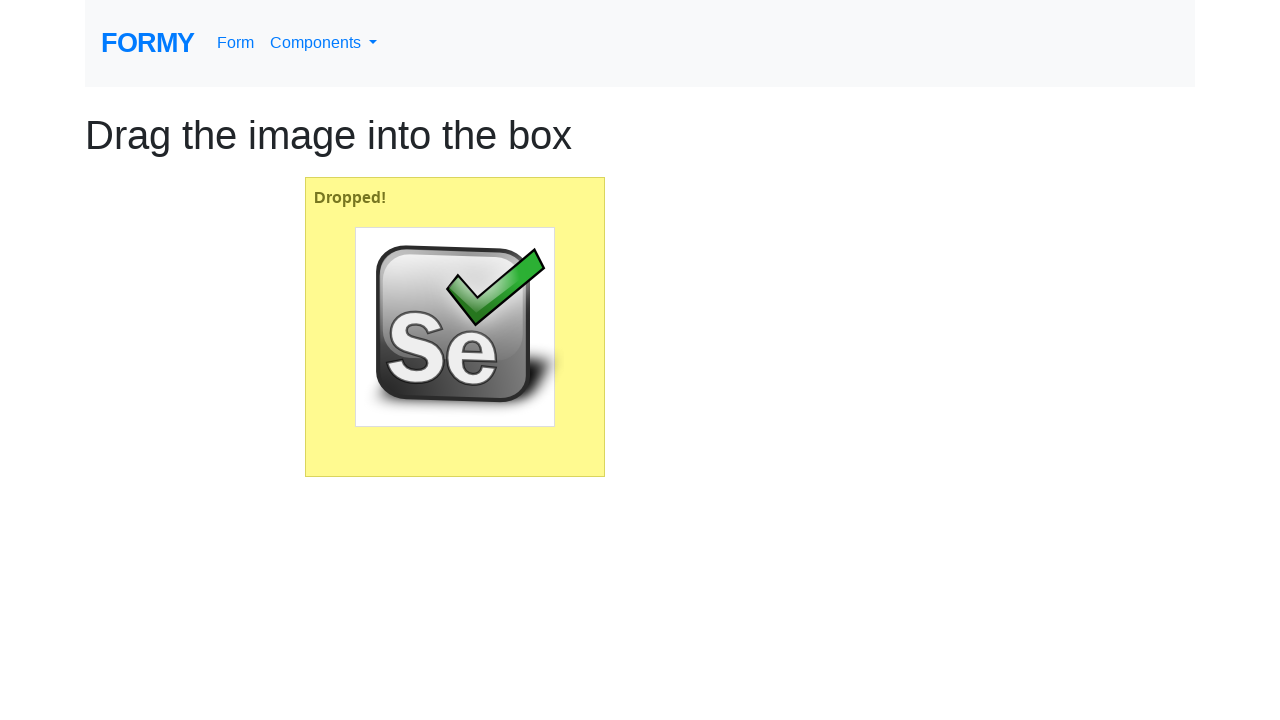